Navigates to RedBus website and captures screenshots of the full page and a specific element

Starting URL: https://www.redbus.com/

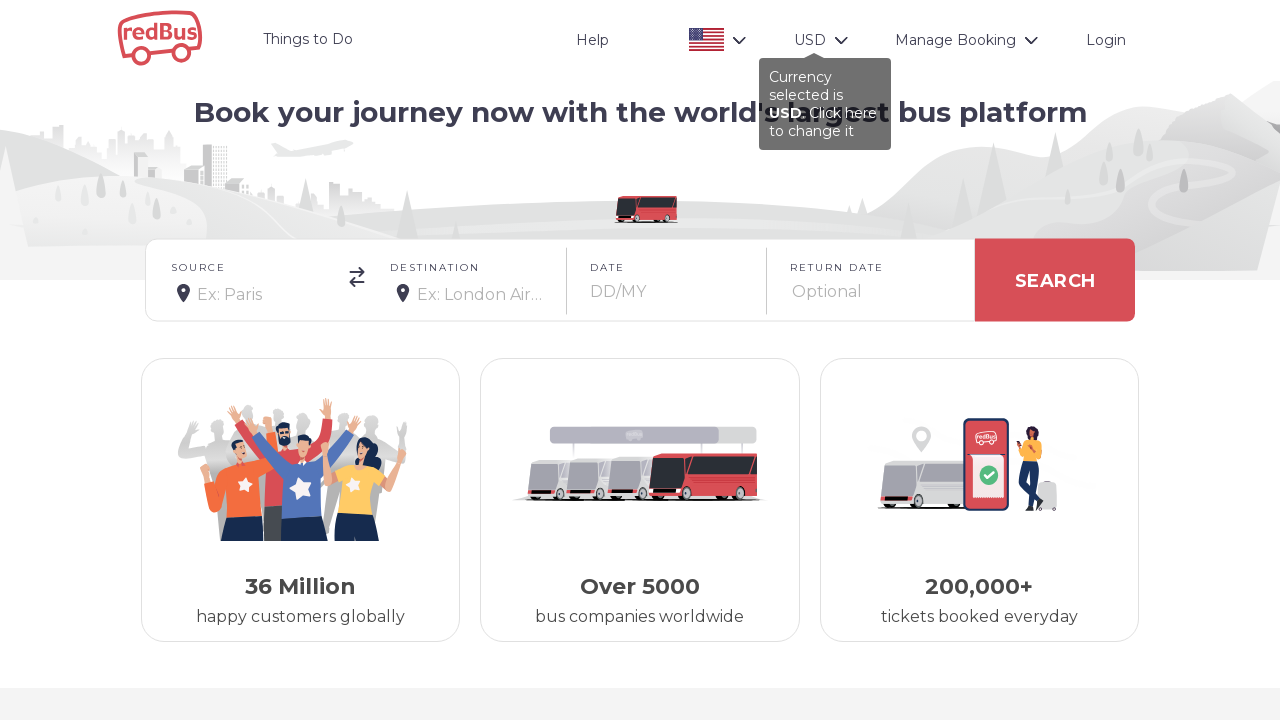

Waited for page to fully load (networkidle state)
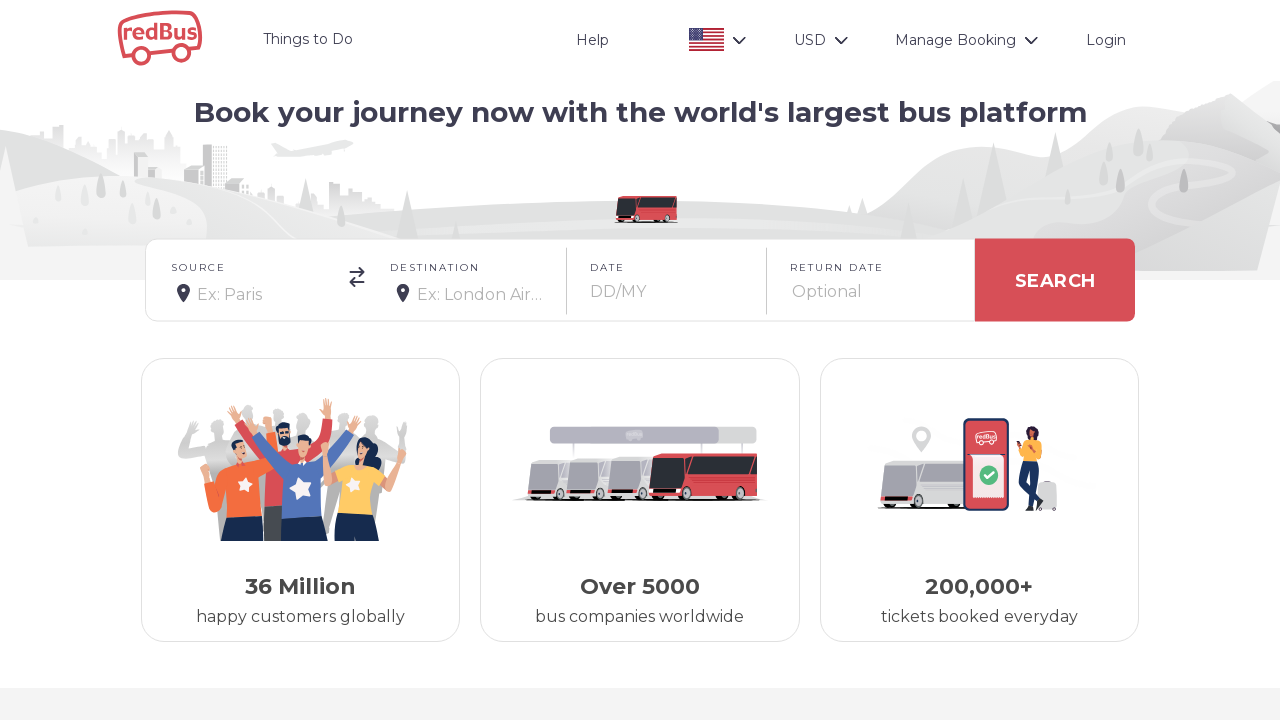

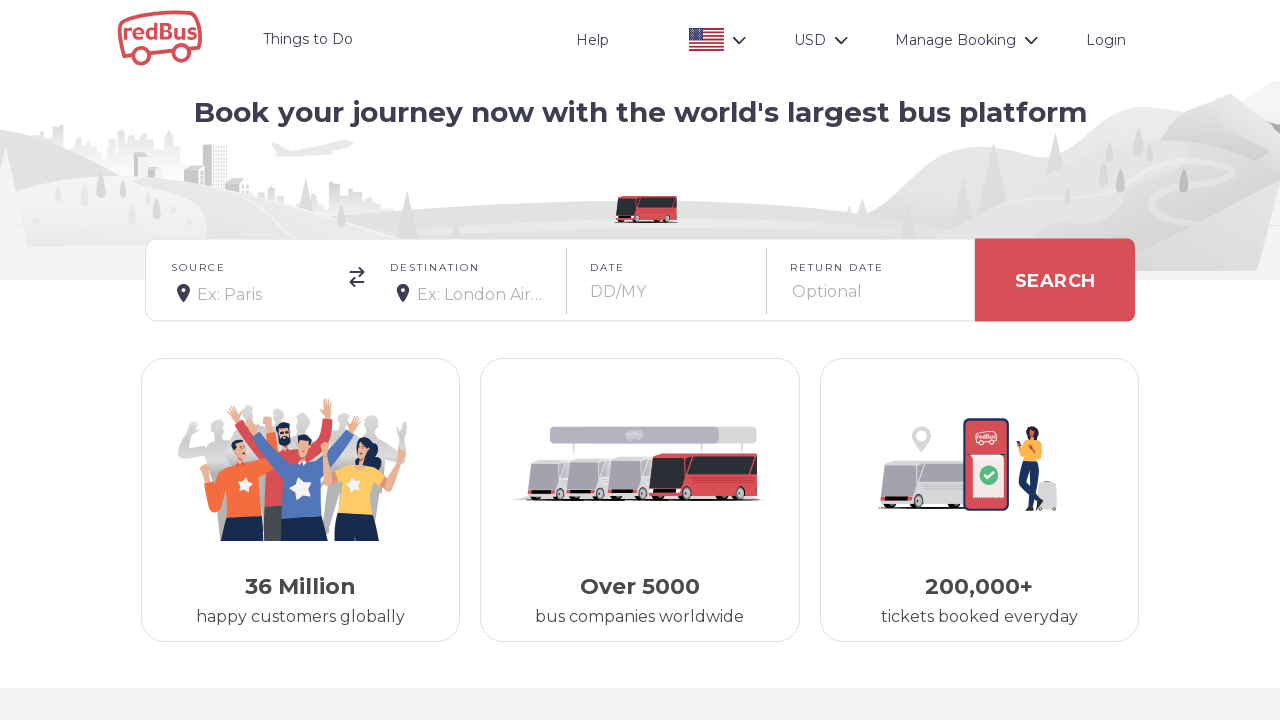